Tests drag and drop functionality on jQuery UI's draggable demo page by switching to an iframe and dragging an element by an offset

Starting URL: https://jqueryui.com/draggable/

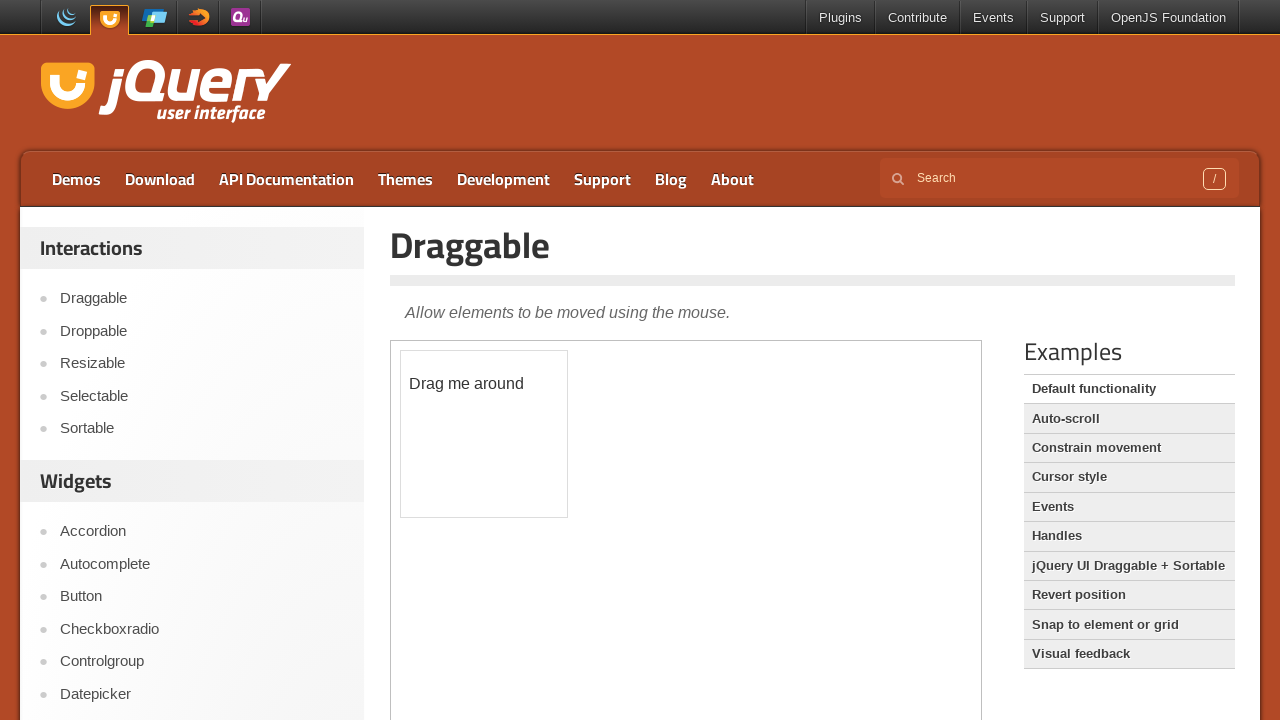

Located demo iframe
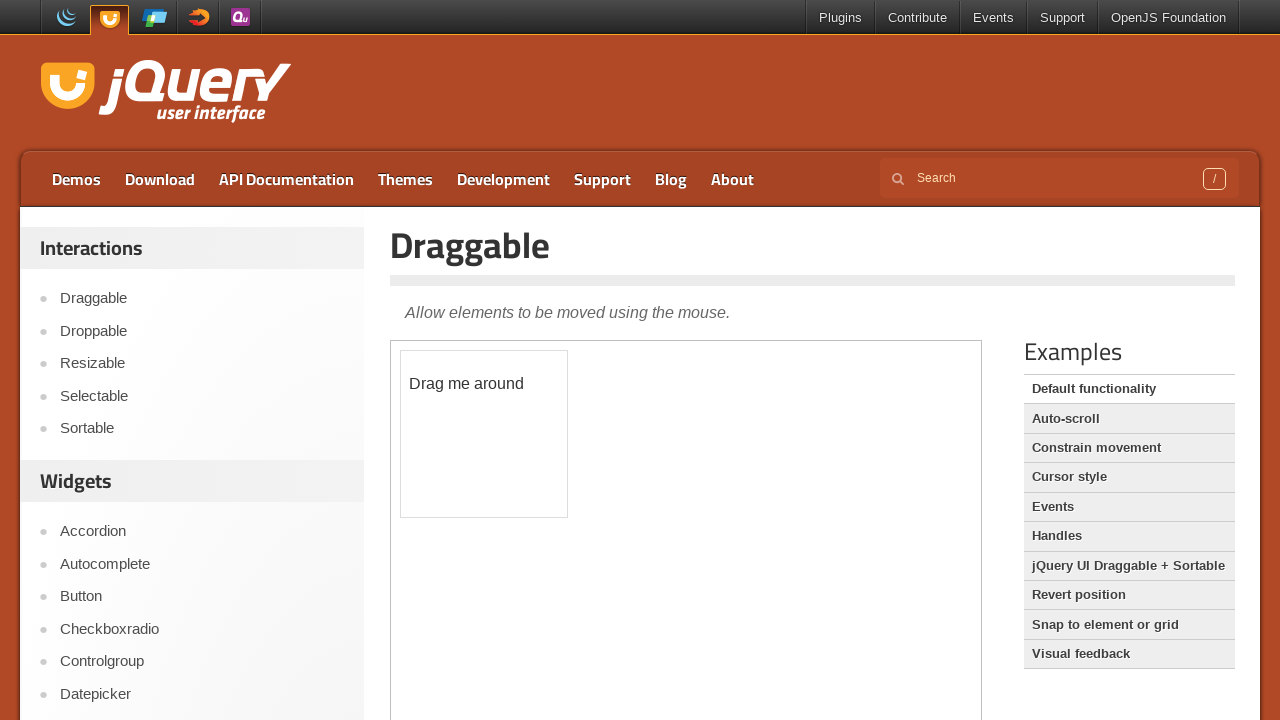

Located draggable element in iframe
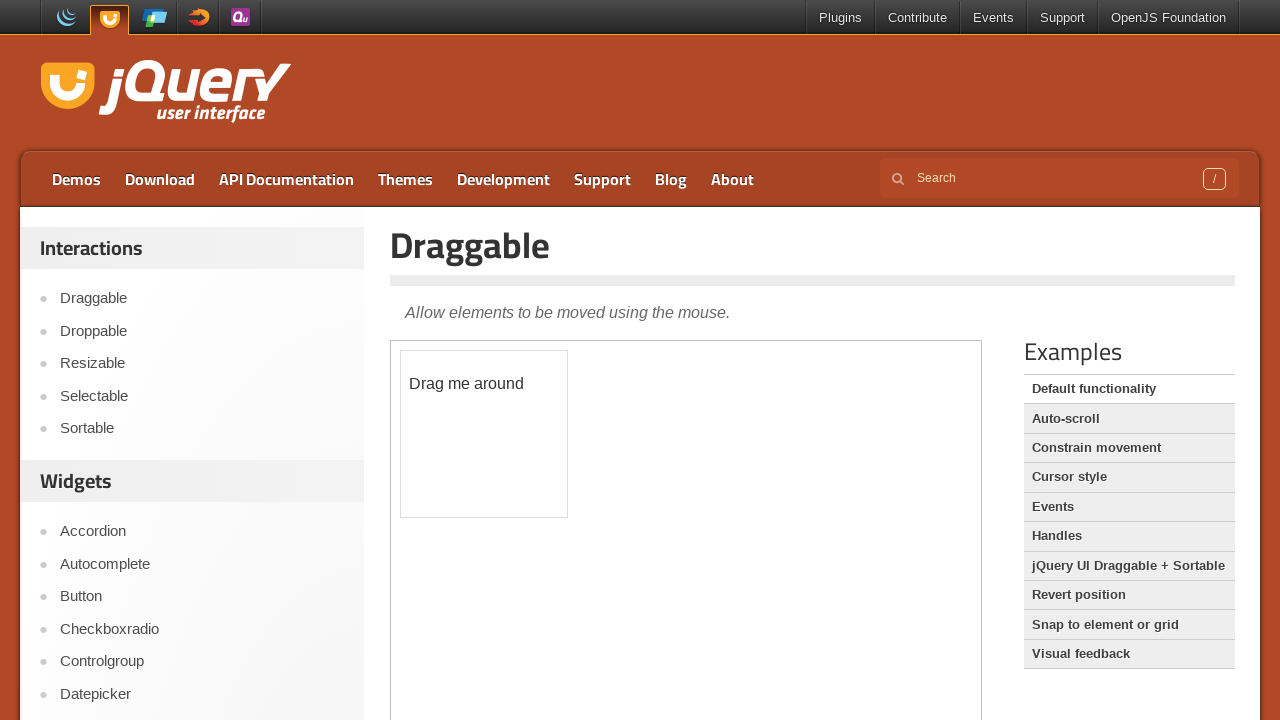

Draggable element is now visible
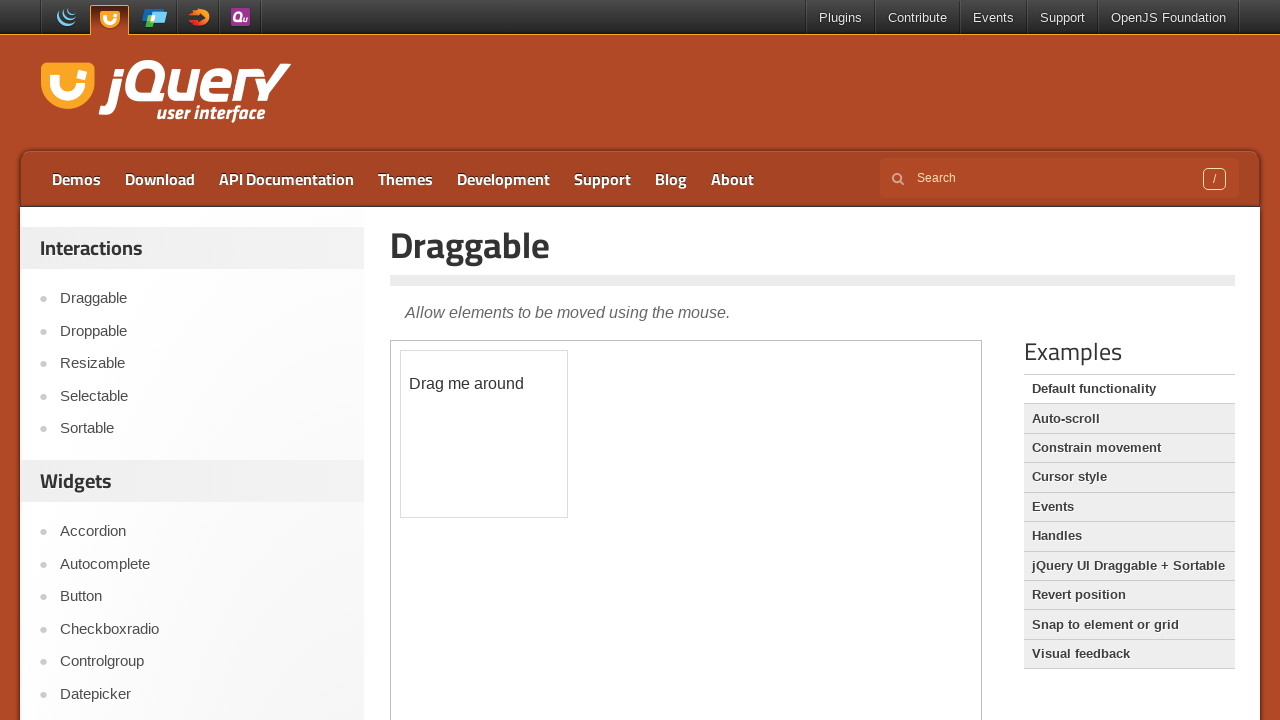

Retrieved bounding box of draggable element
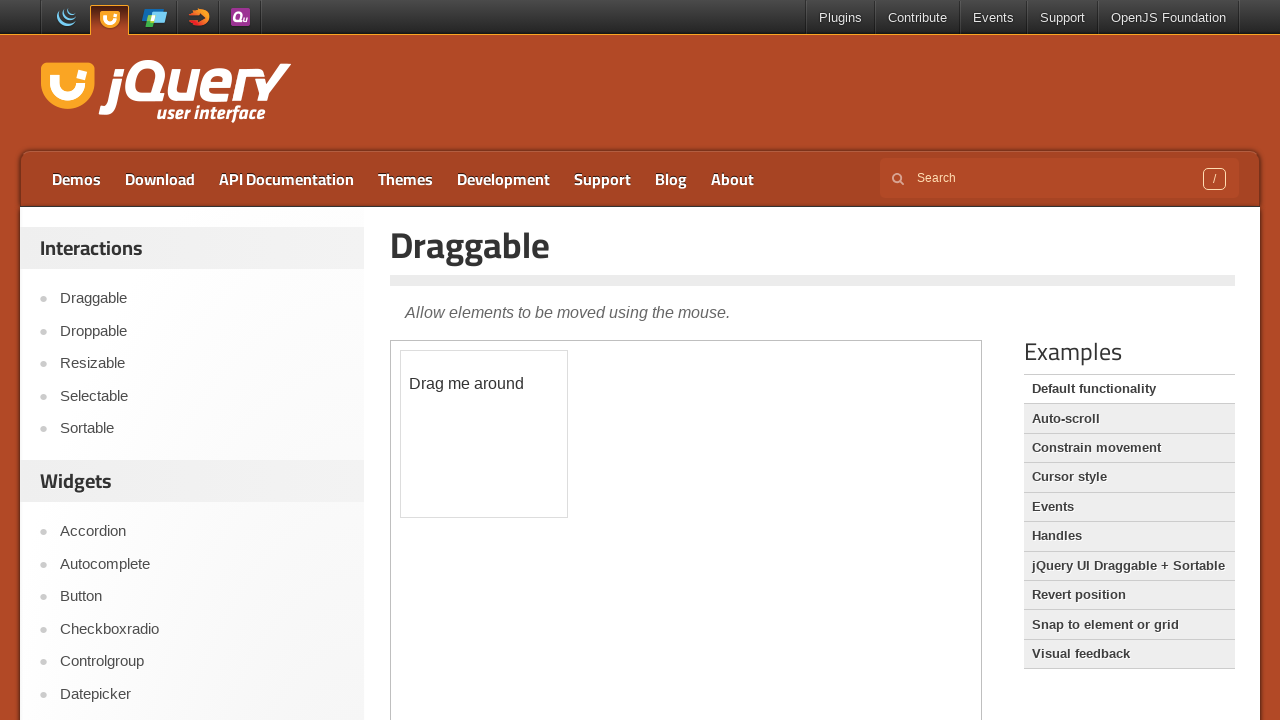

Moved mouse to center of draggable element at (484, 434)
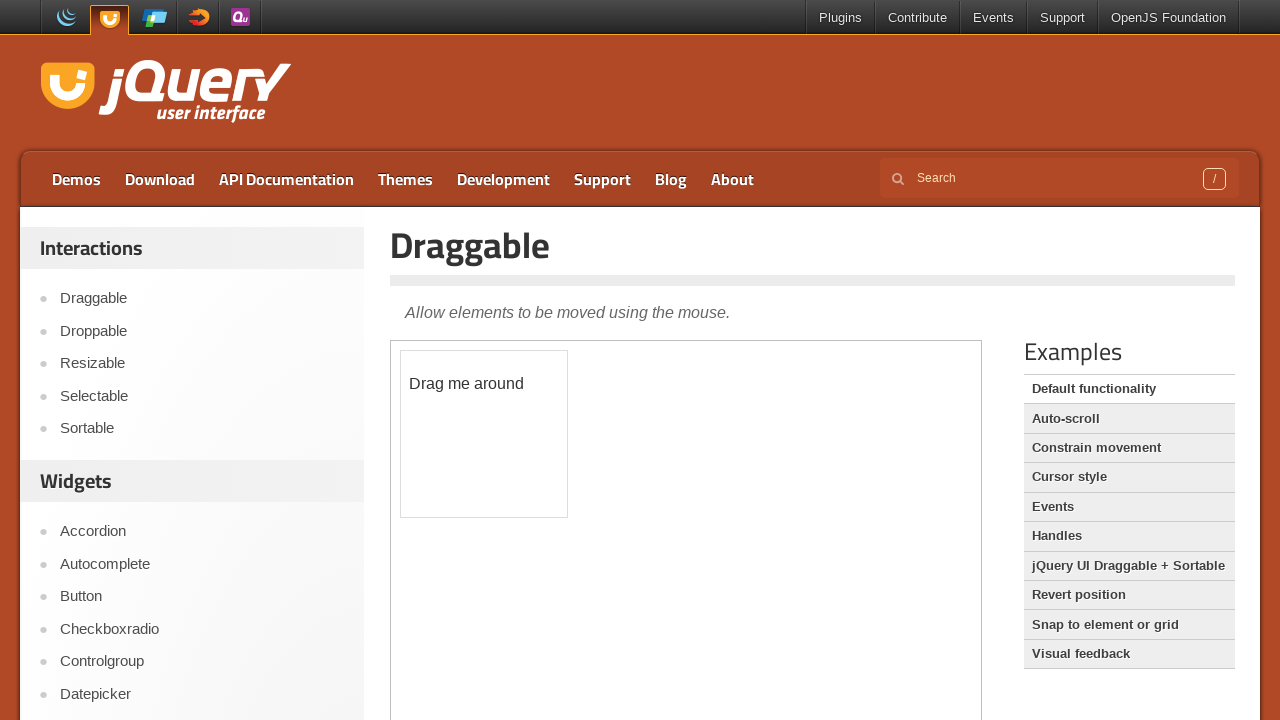

Pressed mouse button down to start drag at (484, 434)
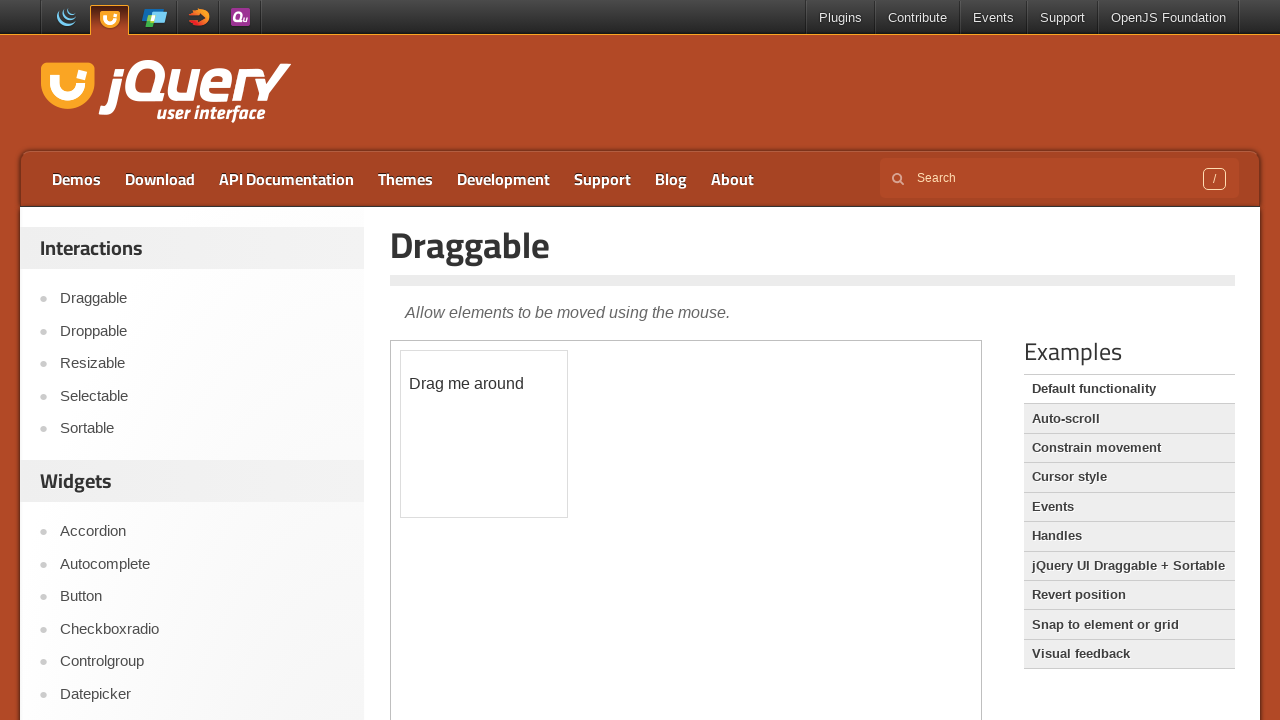

Dragged element 150px right and 120px down at (634, 554)
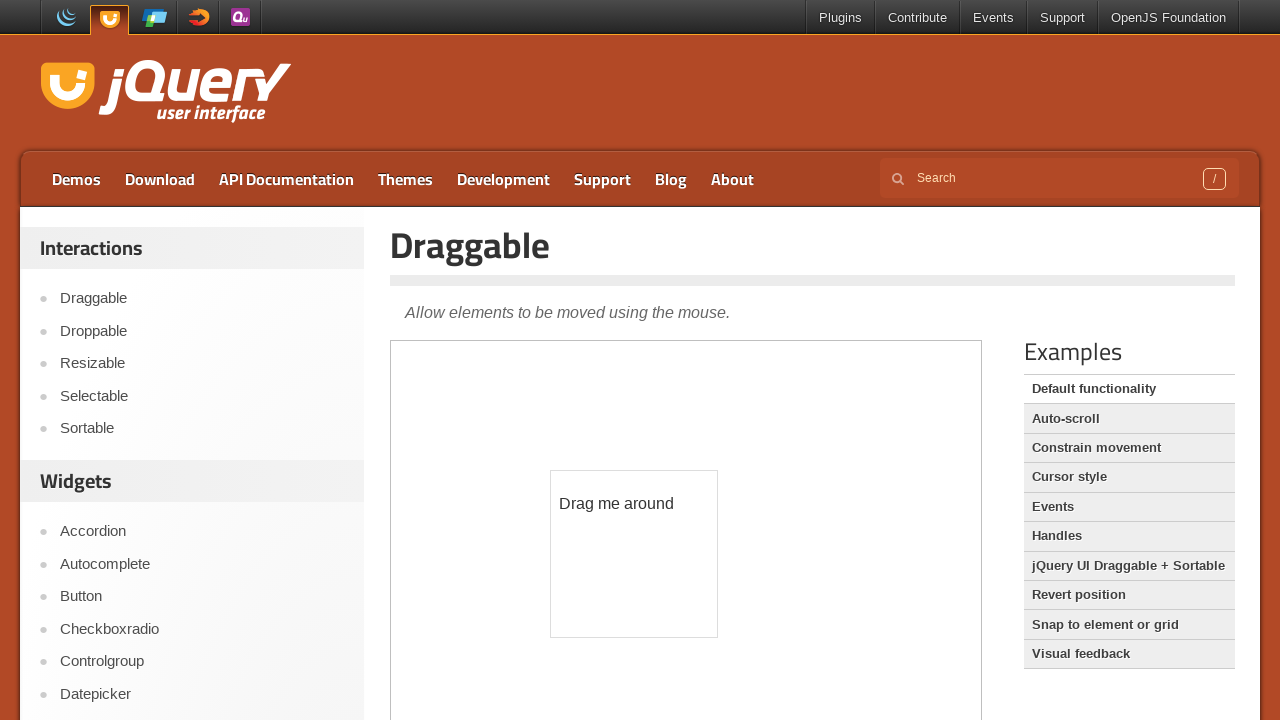

Released mouse button to complete drag and drop at (634, 554)
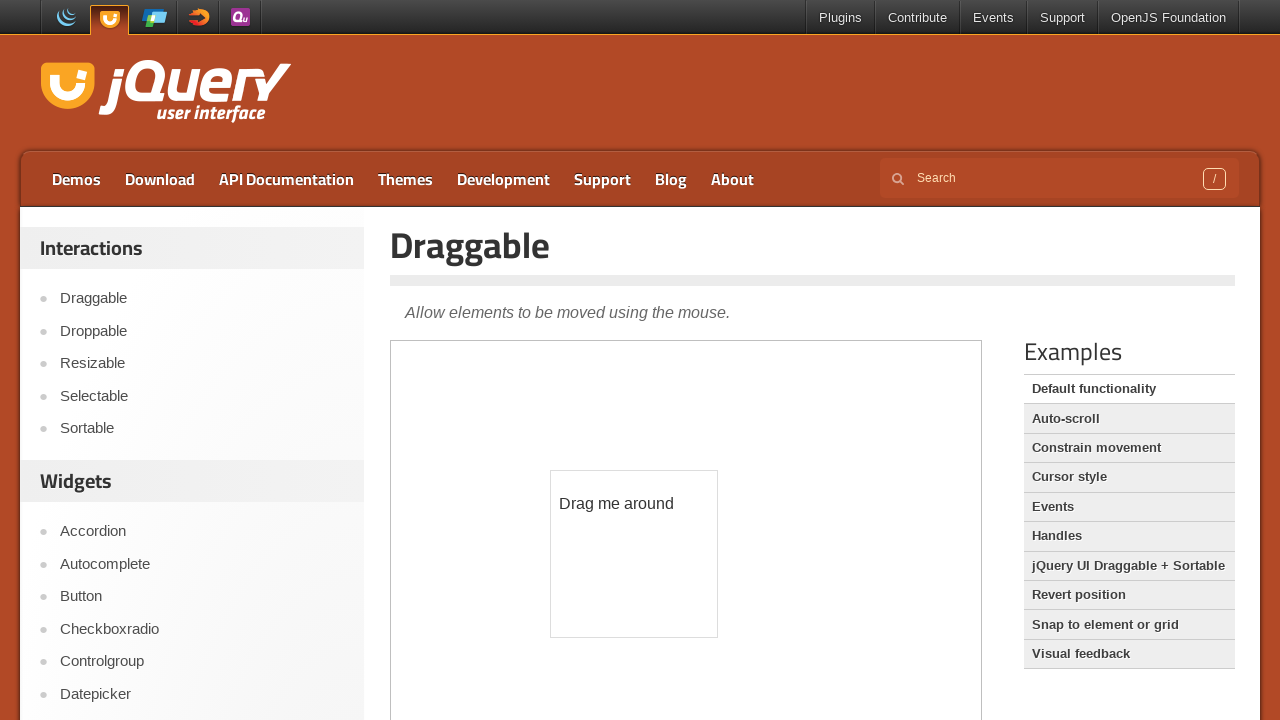

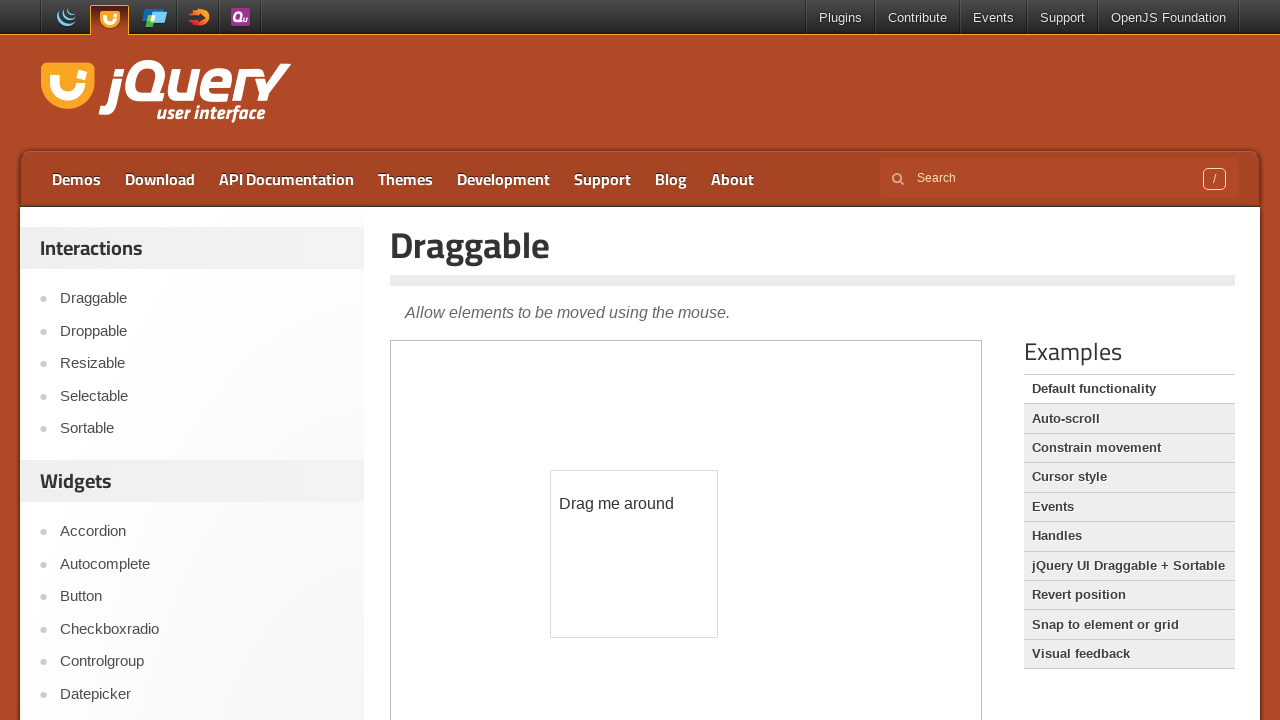